Tests book search functionality by searching for a book and clicking on it to view details

Starting URL: https://demoqa.com/books

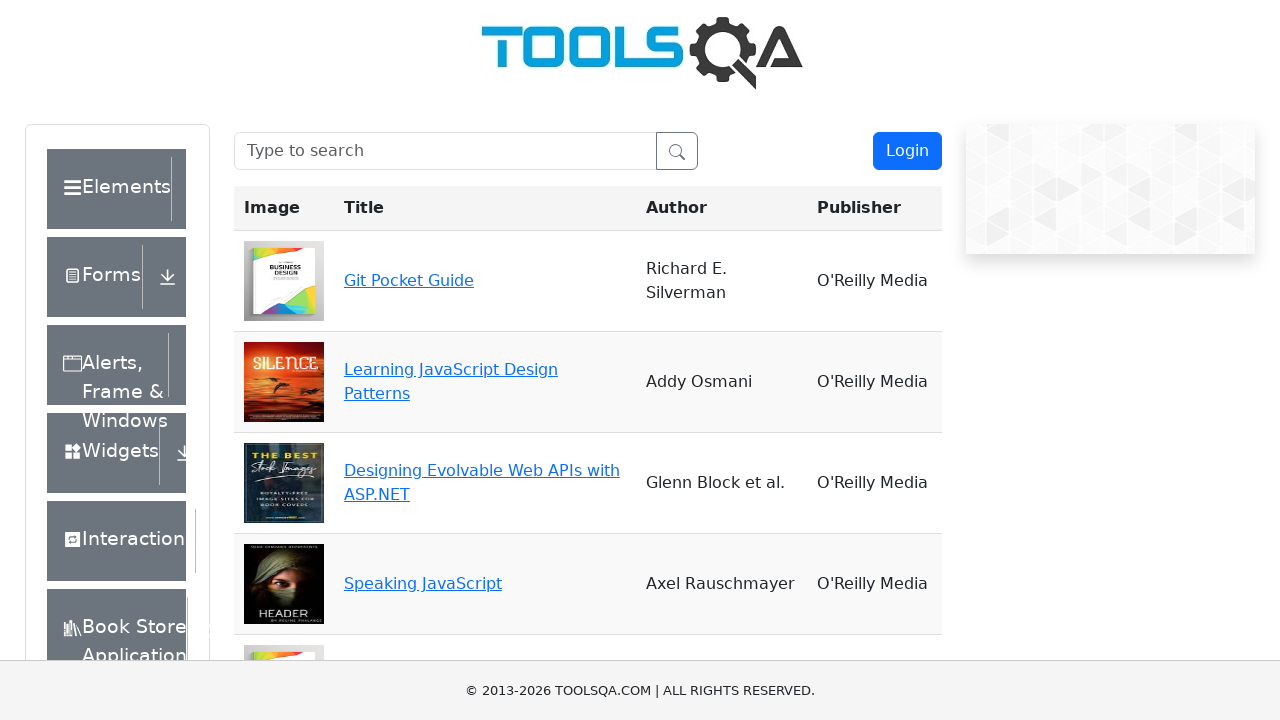

Clicked on search box at (445, 151) on #searchBox
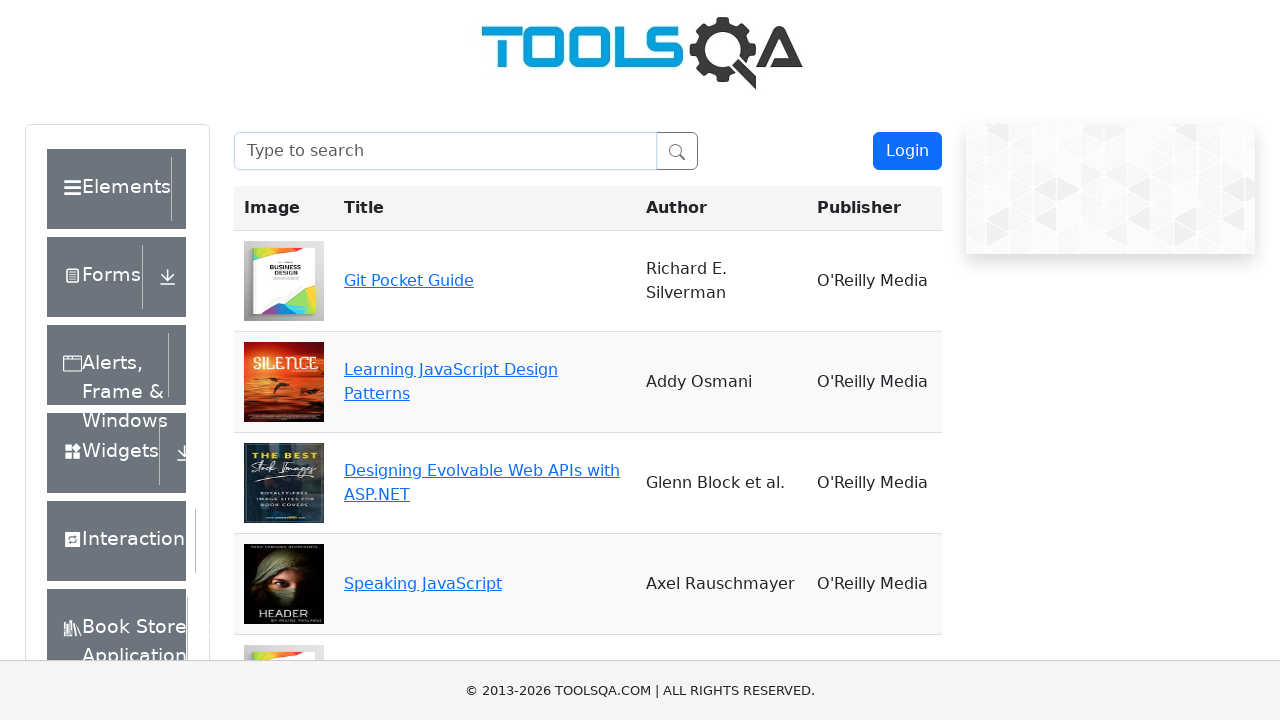

Typed 'Git Pocket Guide' in search box
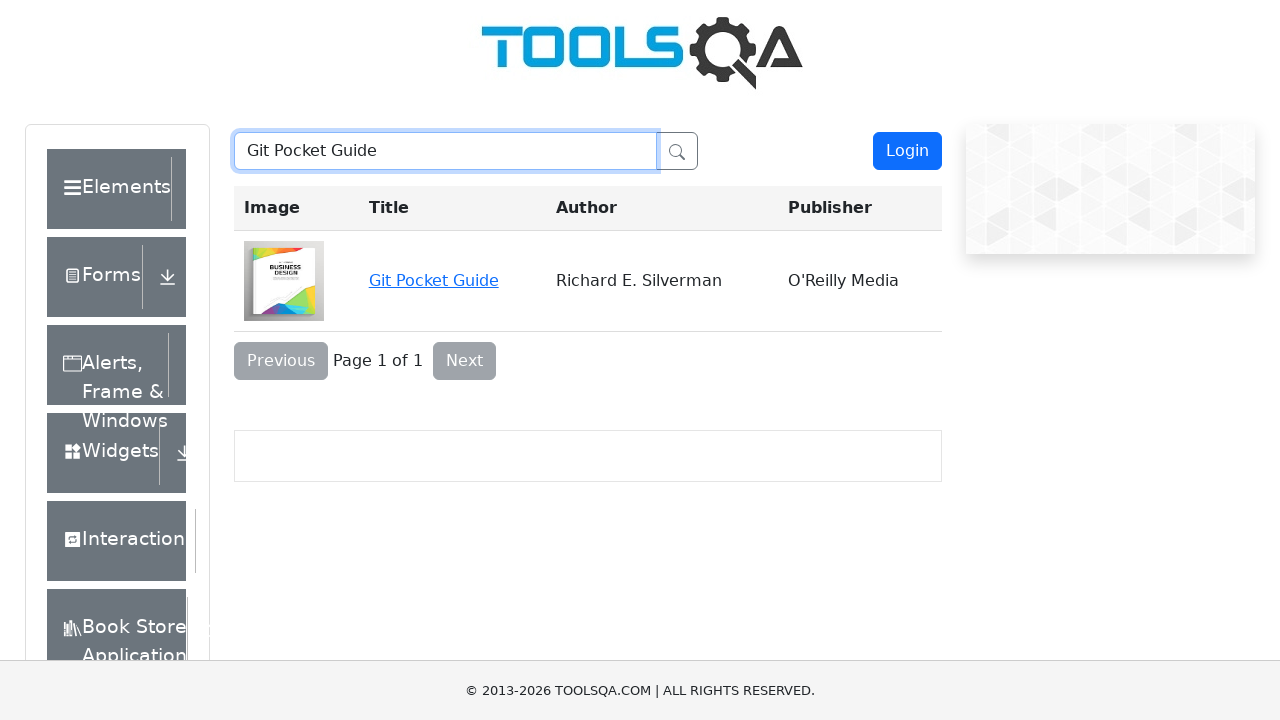

Pressed Escape key
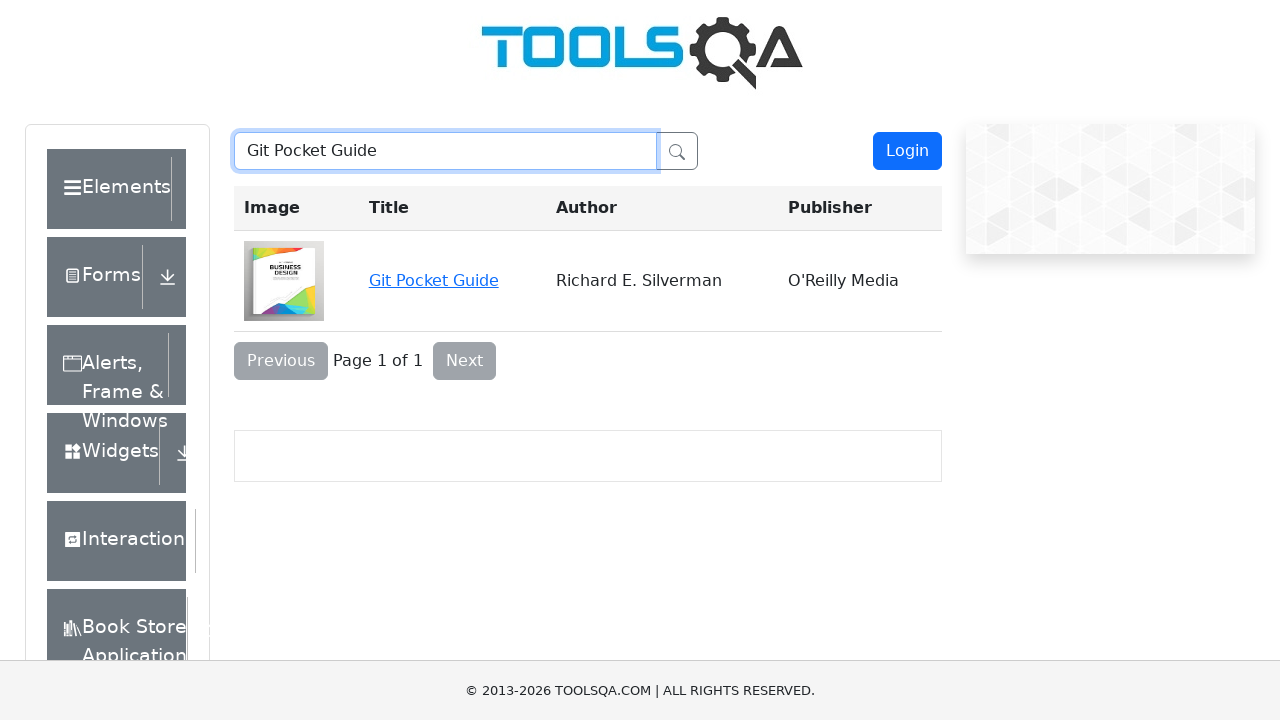

Waited 1000ms for search results to appear
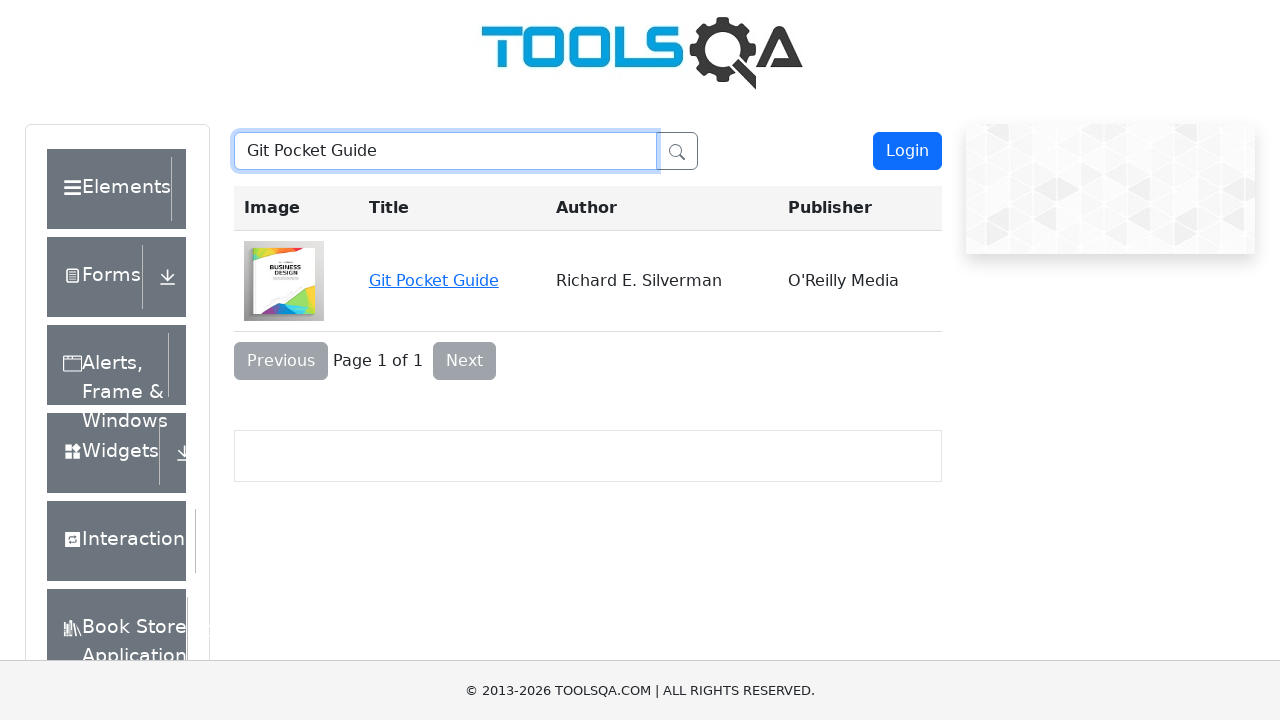

Located book link for 'Git Pocket Guide'
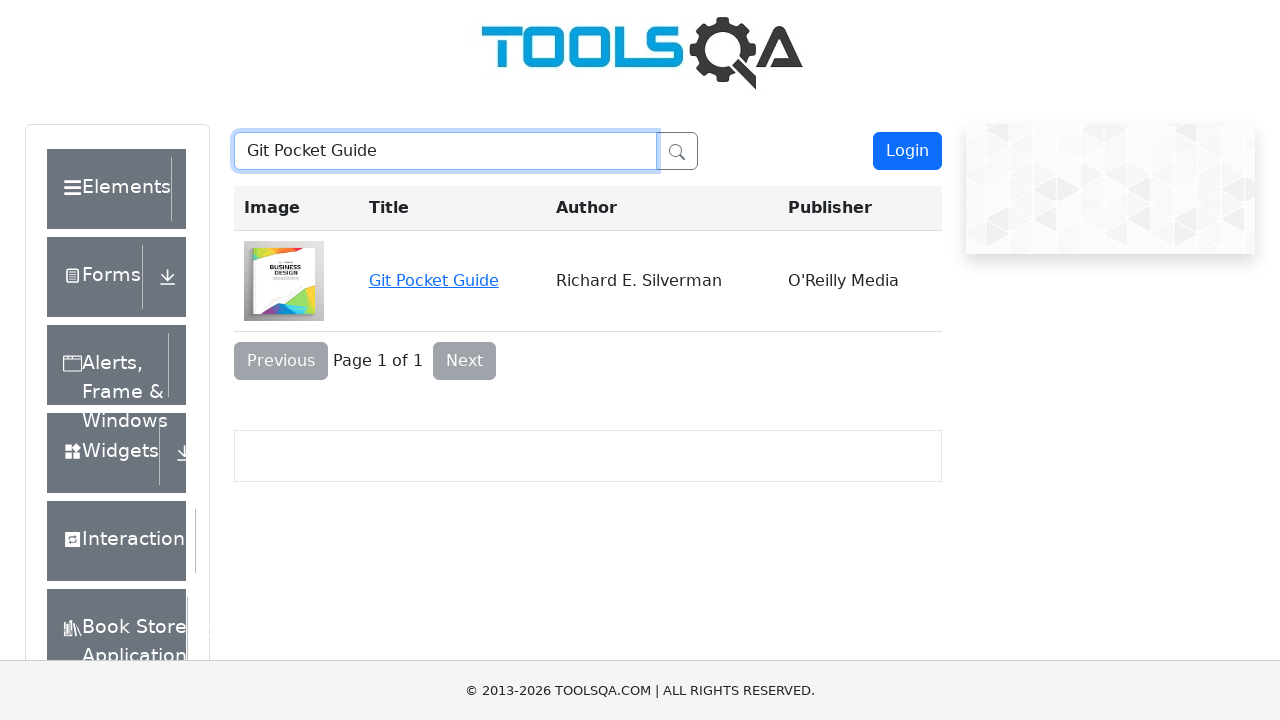

Clicked on 'Git Pocket Guide' book link at (434, 280) on a:has-text('Git Pocket Guide') >> nth=0
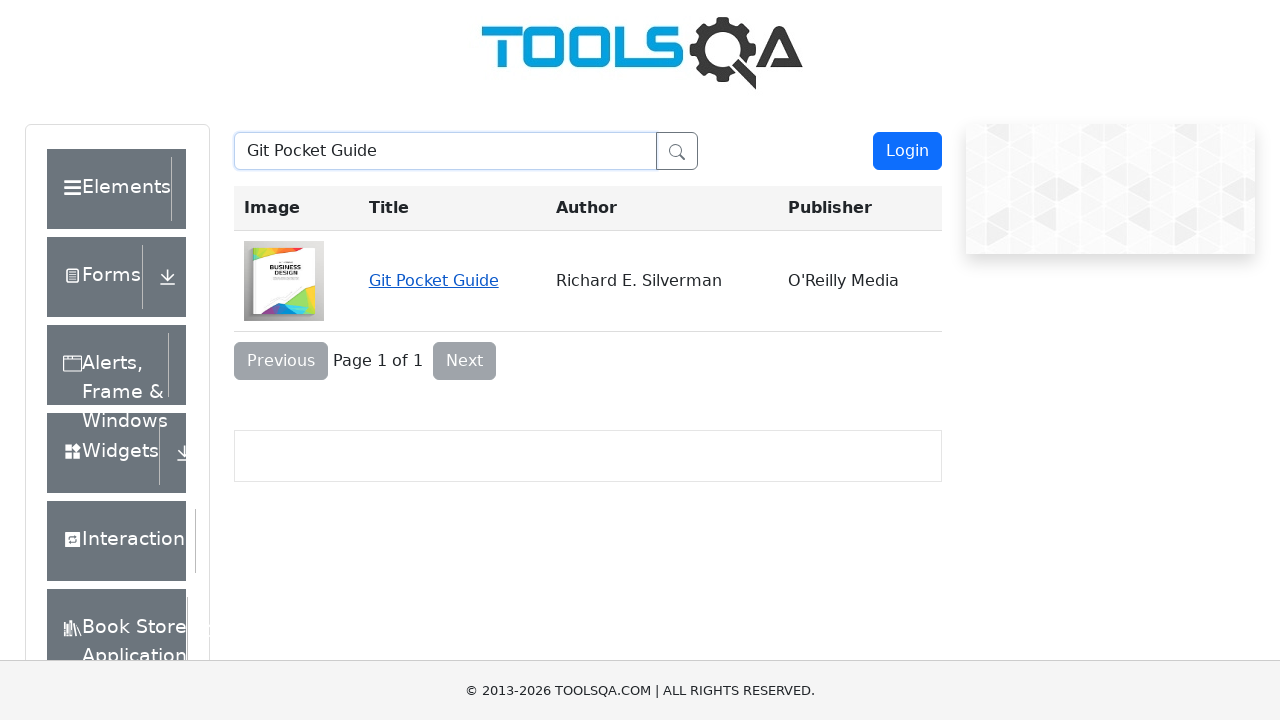

Book details page loaded - profile wrapper element appeared
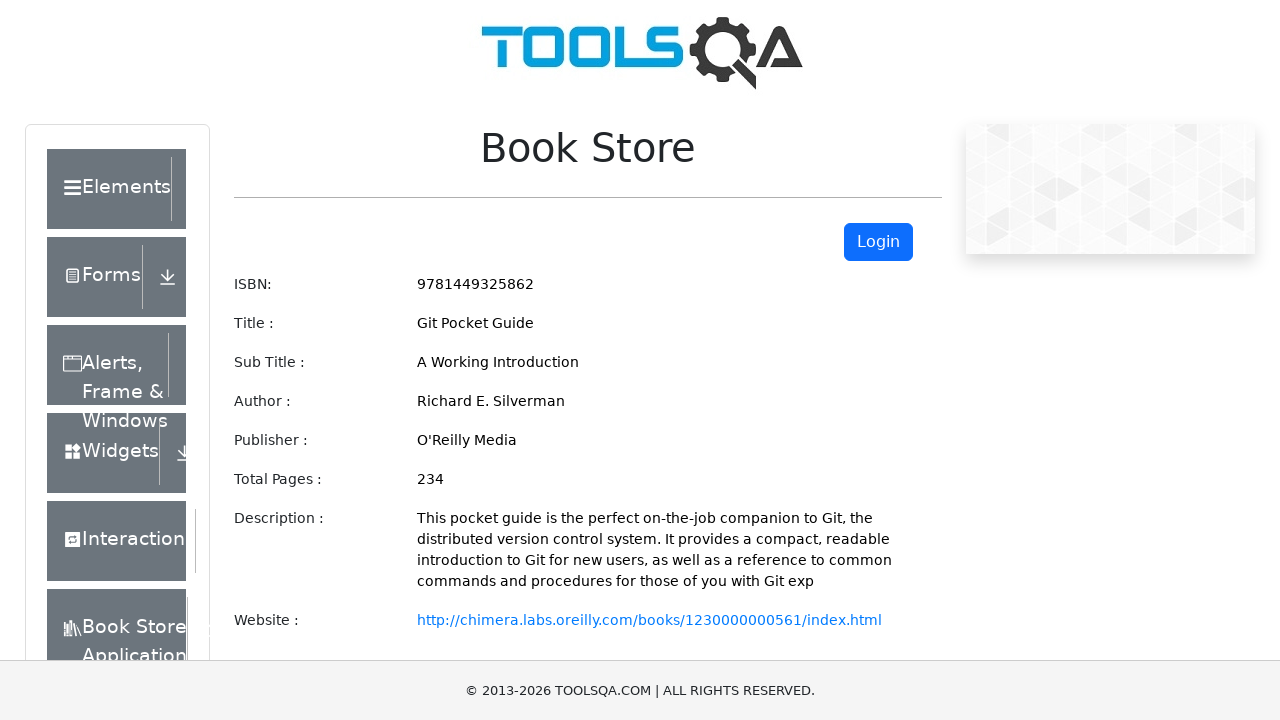

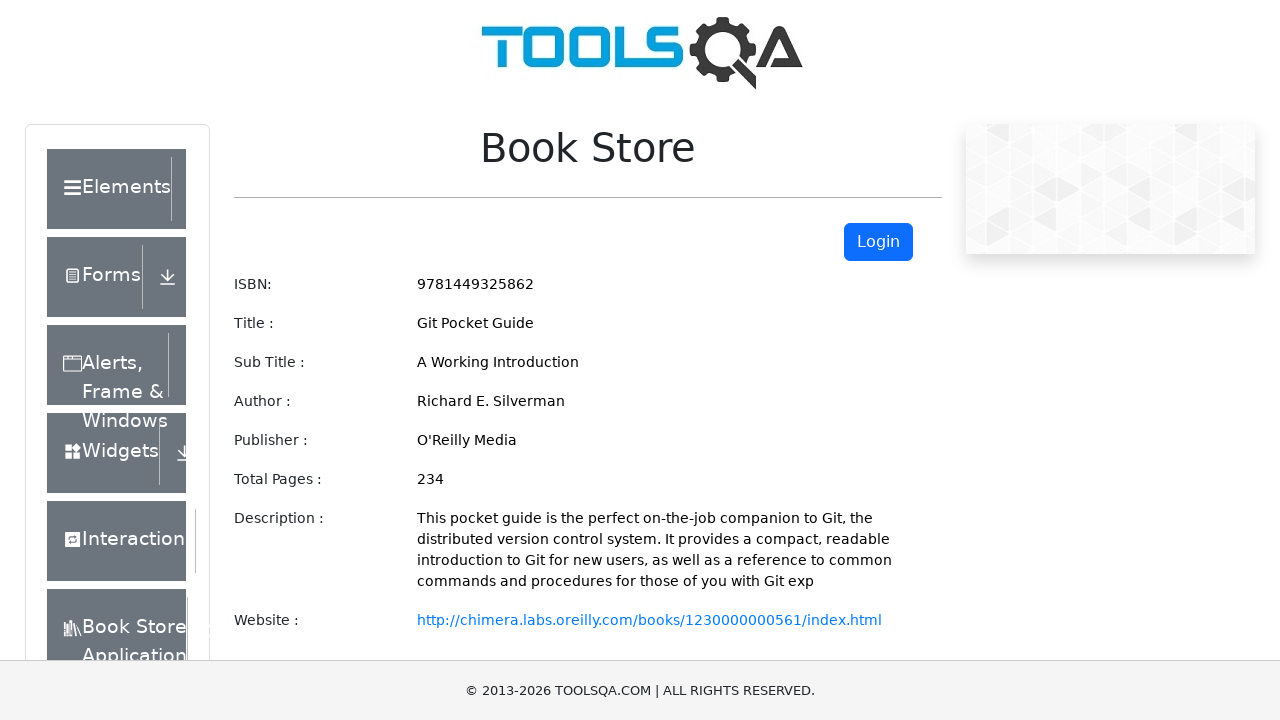